Tests window and tab switching functionality by opening new tabs/windows, switching between them, and performing actions in each context

Starting URL: https://skpatro.github.io/demo/links/

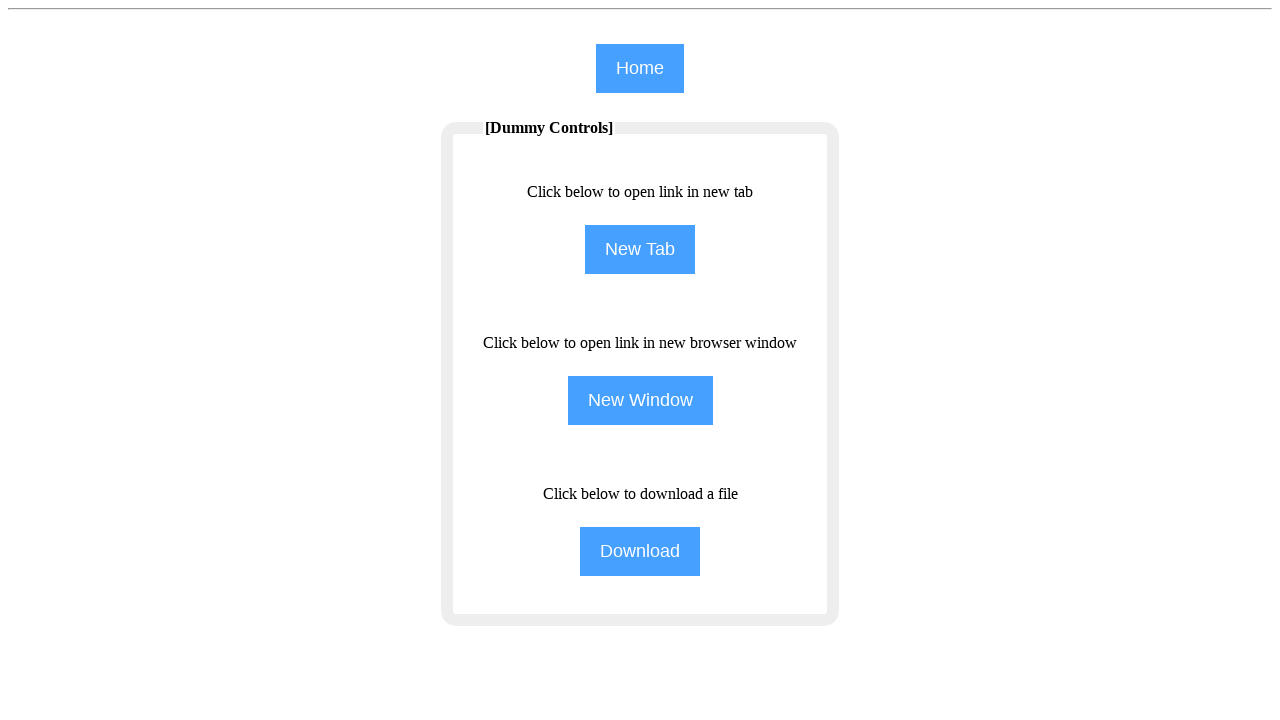

Clicked 'New Tab' button to open a new tab at (640, 250) on input[name='NewTab']
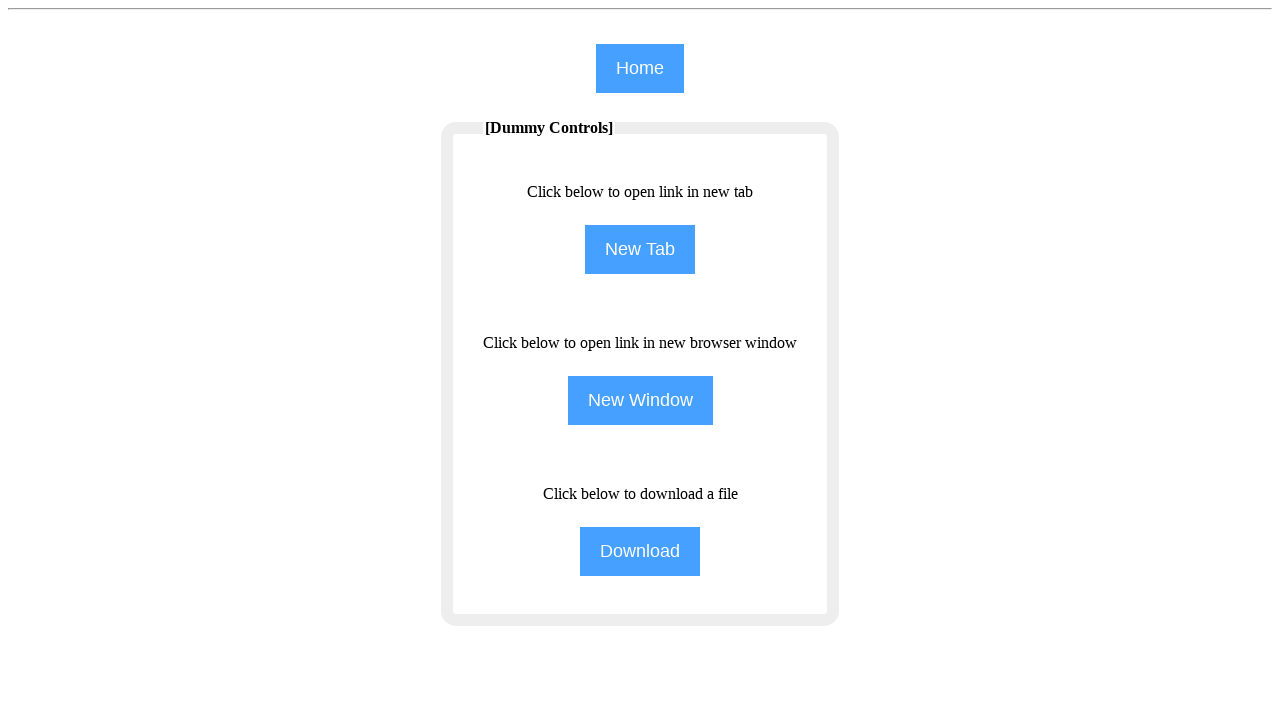

New tab opened and context acquired
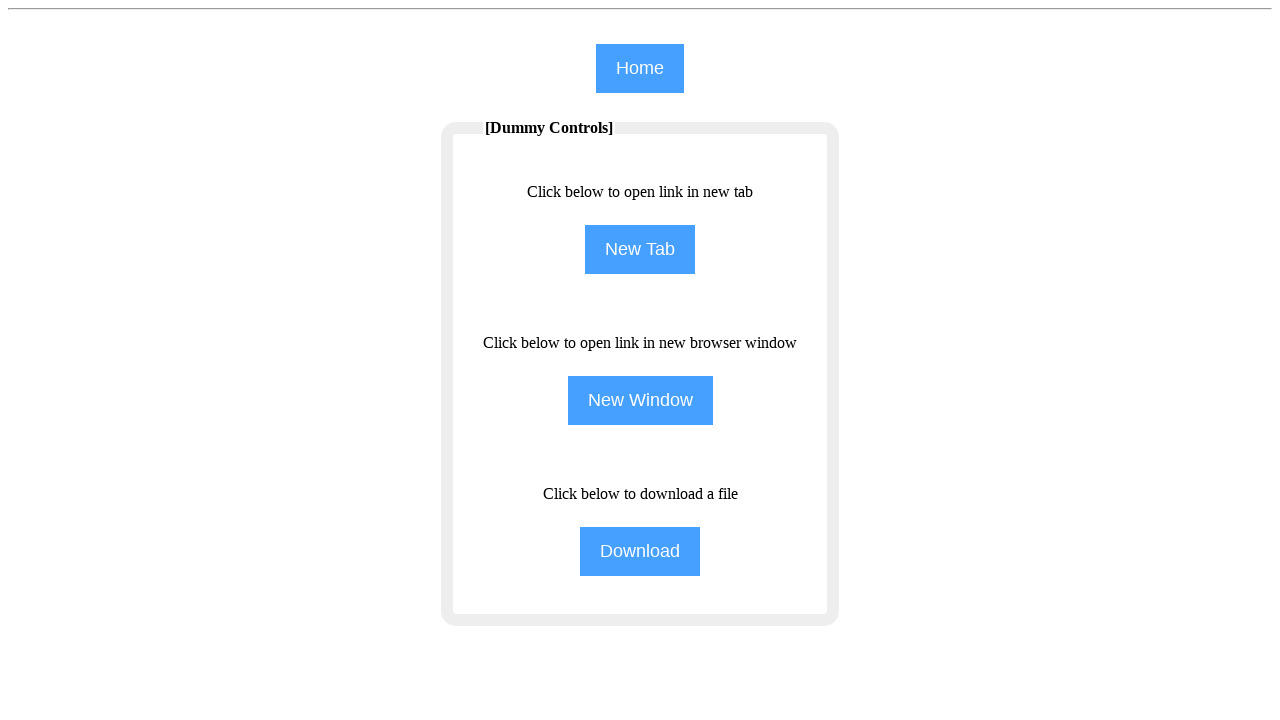

Switched to new tab
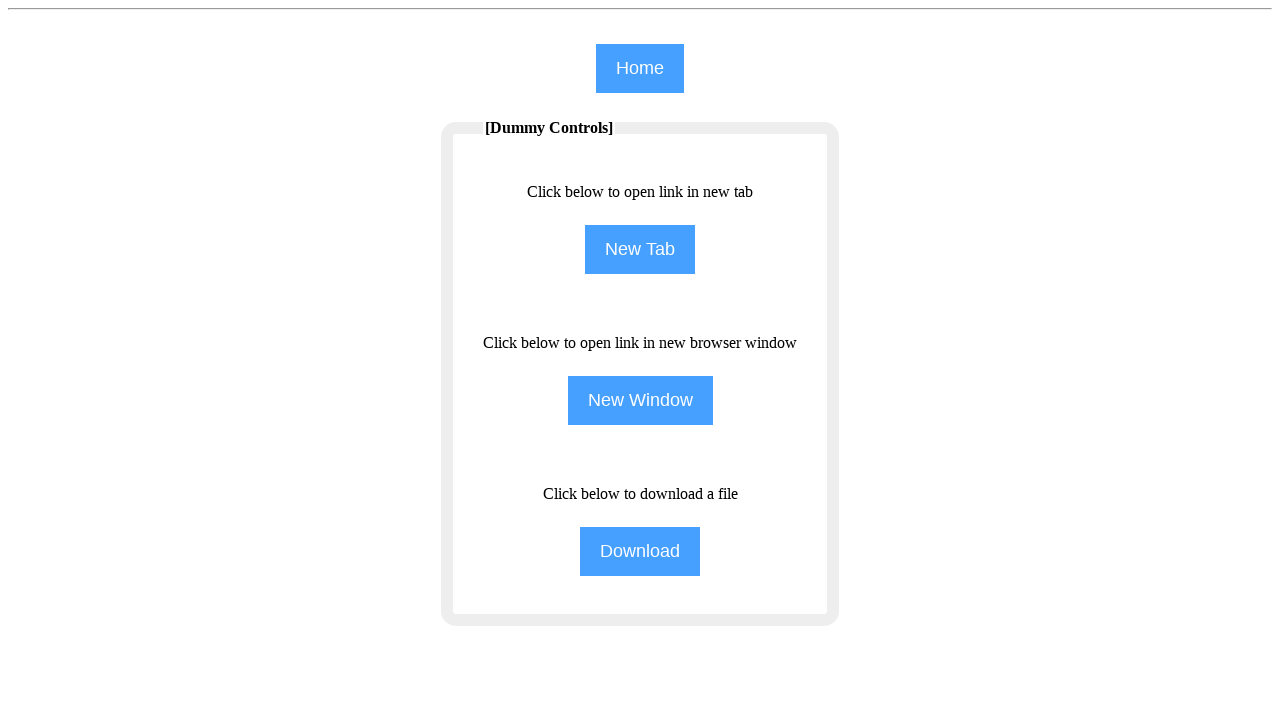

Clicked 'Training' link in new tab at (980, 81) on xpath=//span[text()='Training'][1]
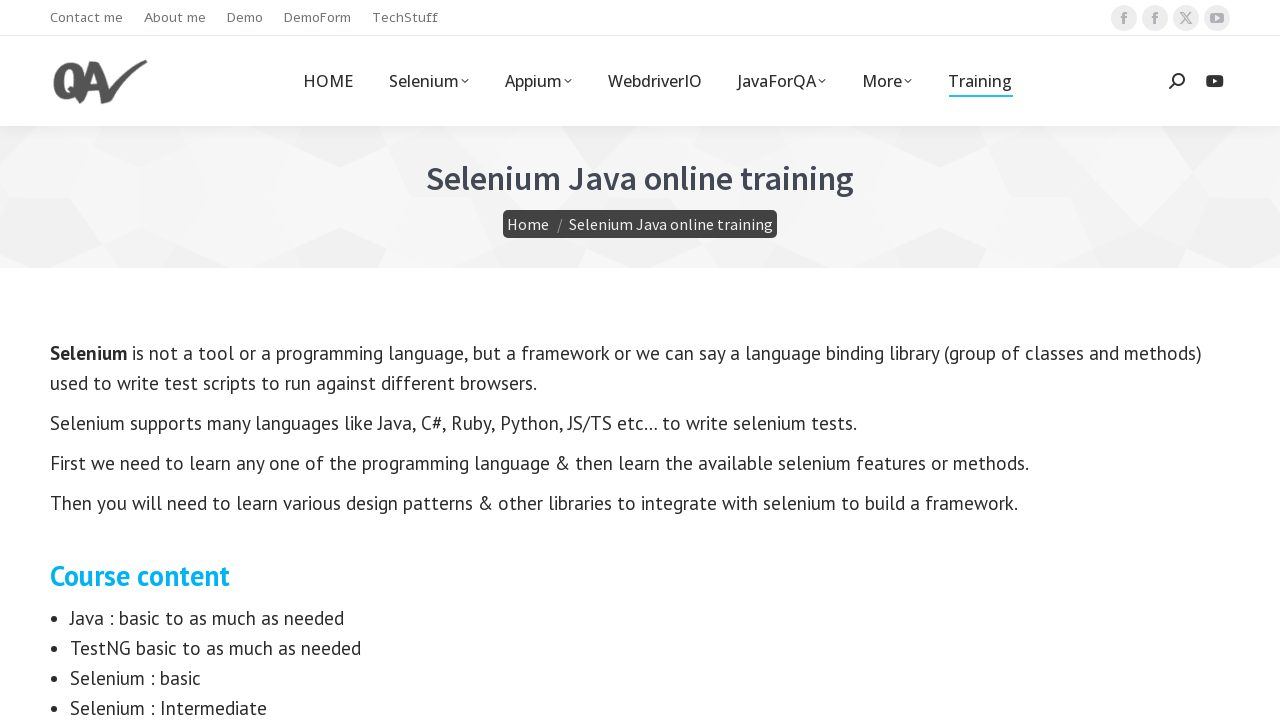

Clicked 'New Window' button to open a new window at (640, 400) on input[name='NewWindow']
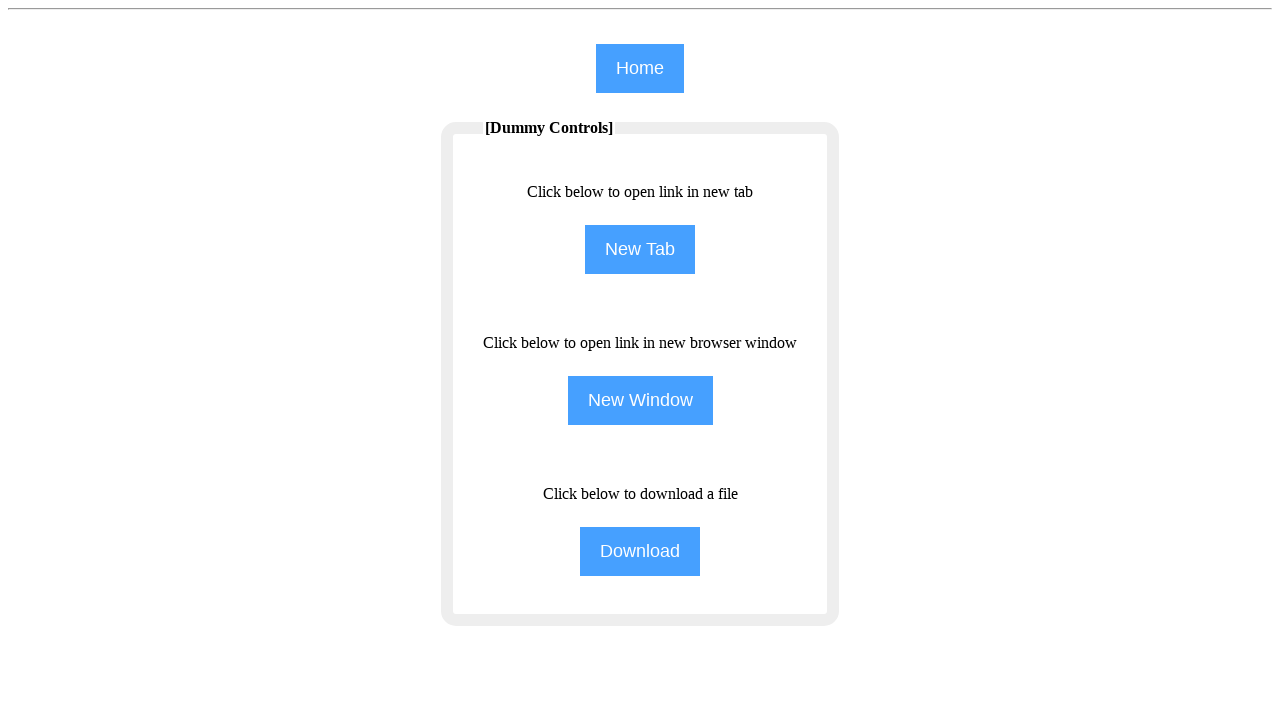

New window opened
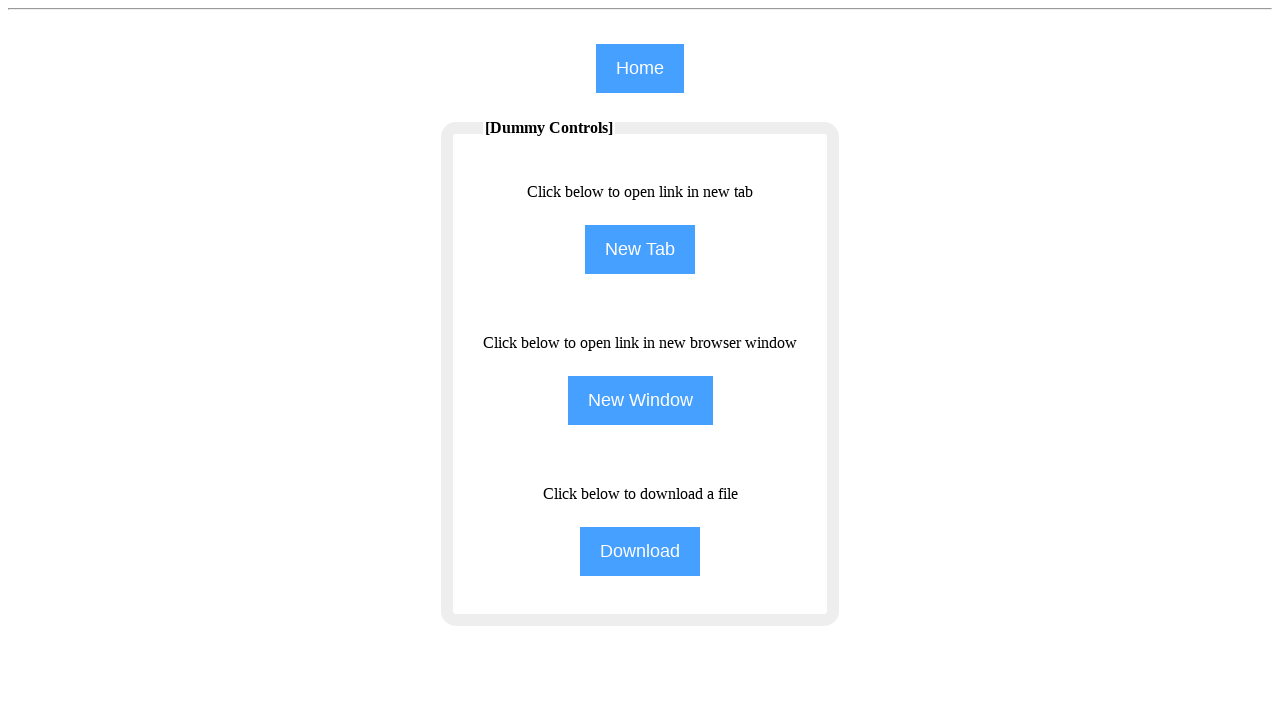

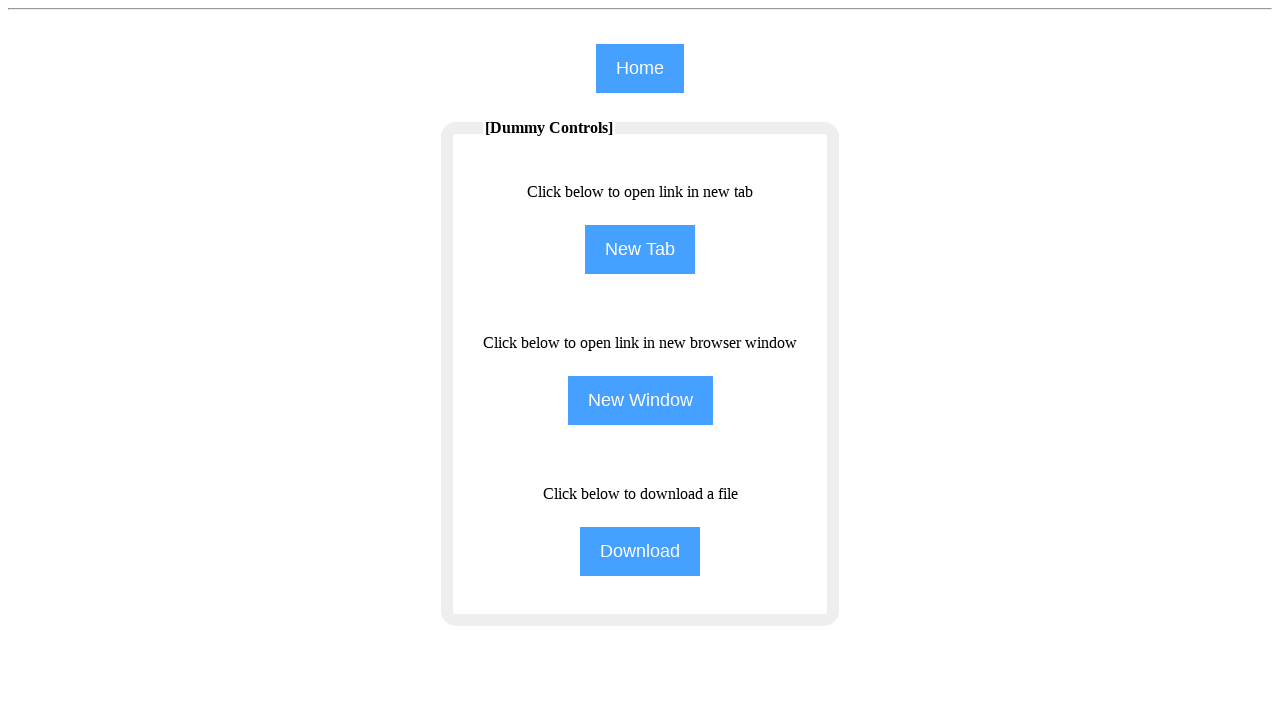